Navigates to the Demoblaze demo e-commerce website homepage

Starting URL: https://www.demoblaze.com/index.html

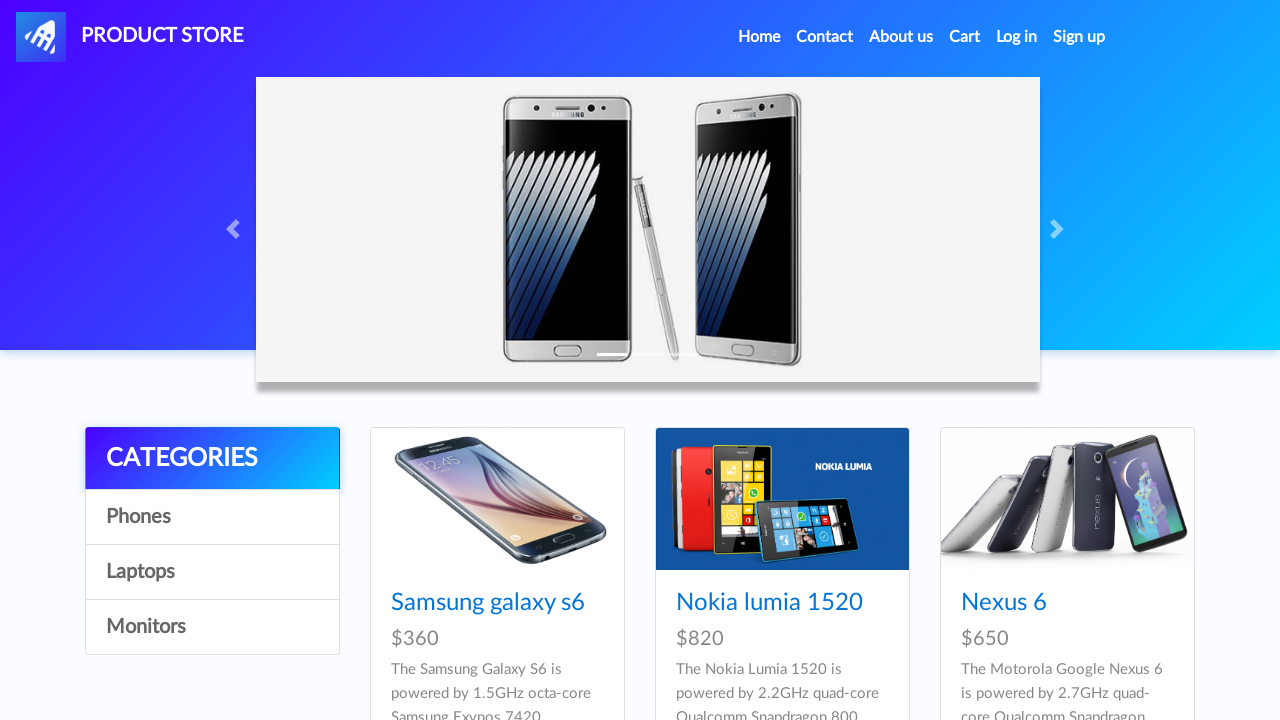

Navigated to Demoblaze homepage and waited for DOM content to load
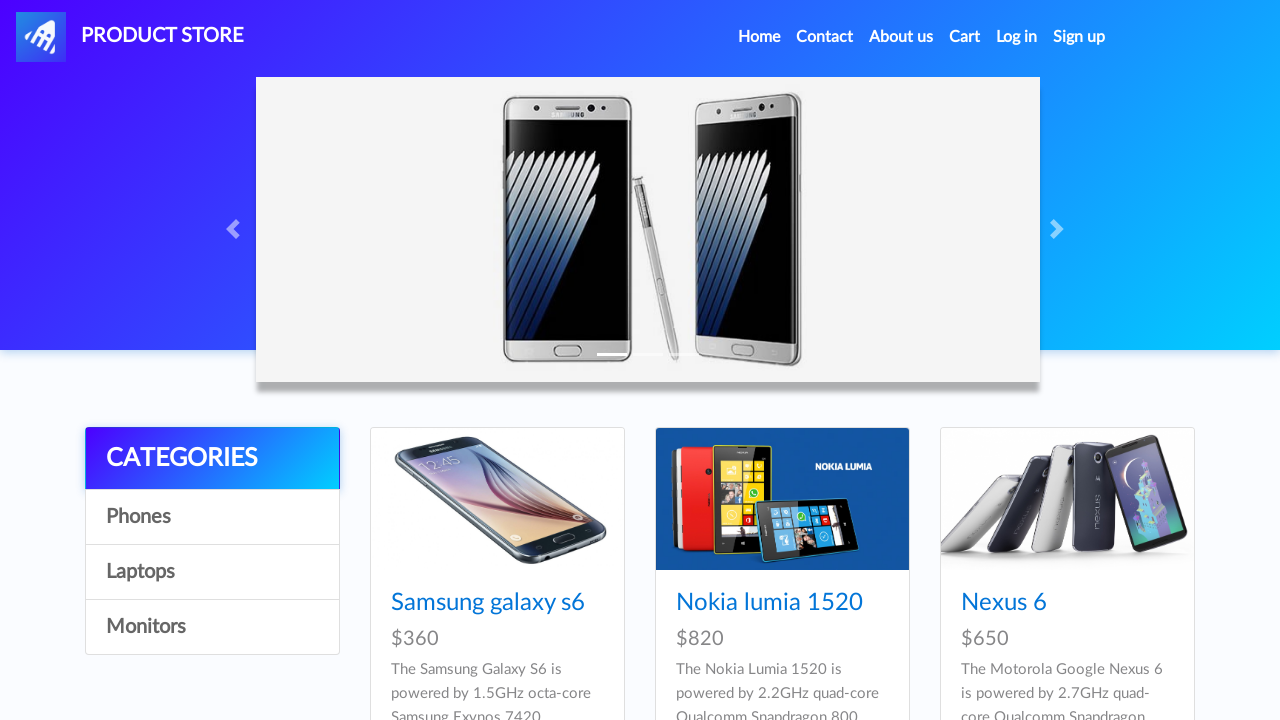

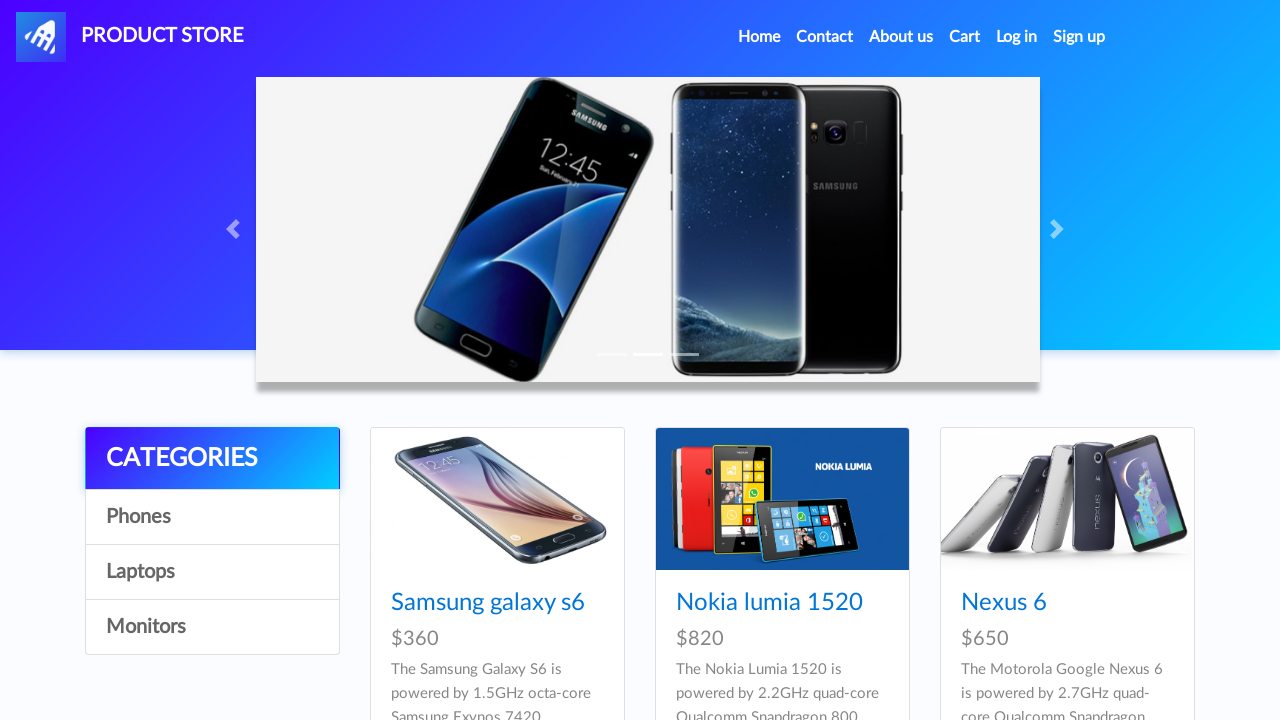